Tests the user registration flow on ParaBank demo site by clicking the Register link and filling out the complete registration form with personal information and account credentials.

Starting URL: https://parabank.parasoft.com/parabank/index.htm

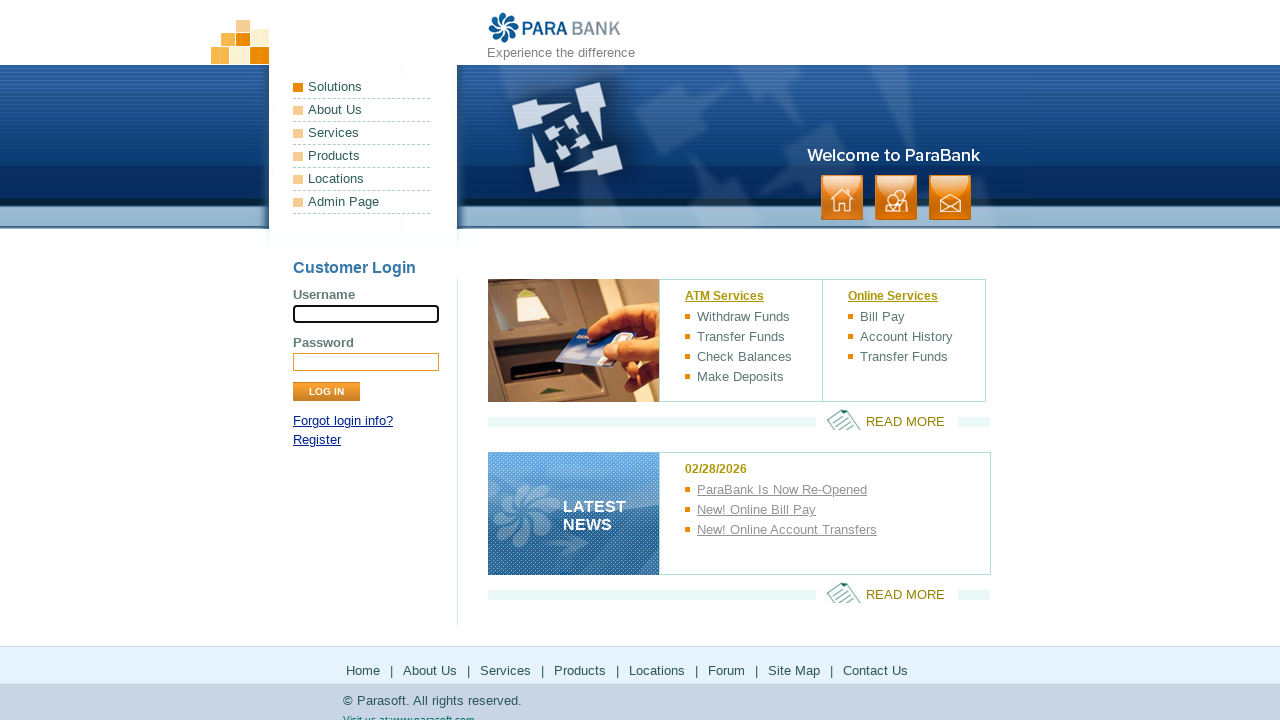

Clicked Register link at (317, 440) on text=Register
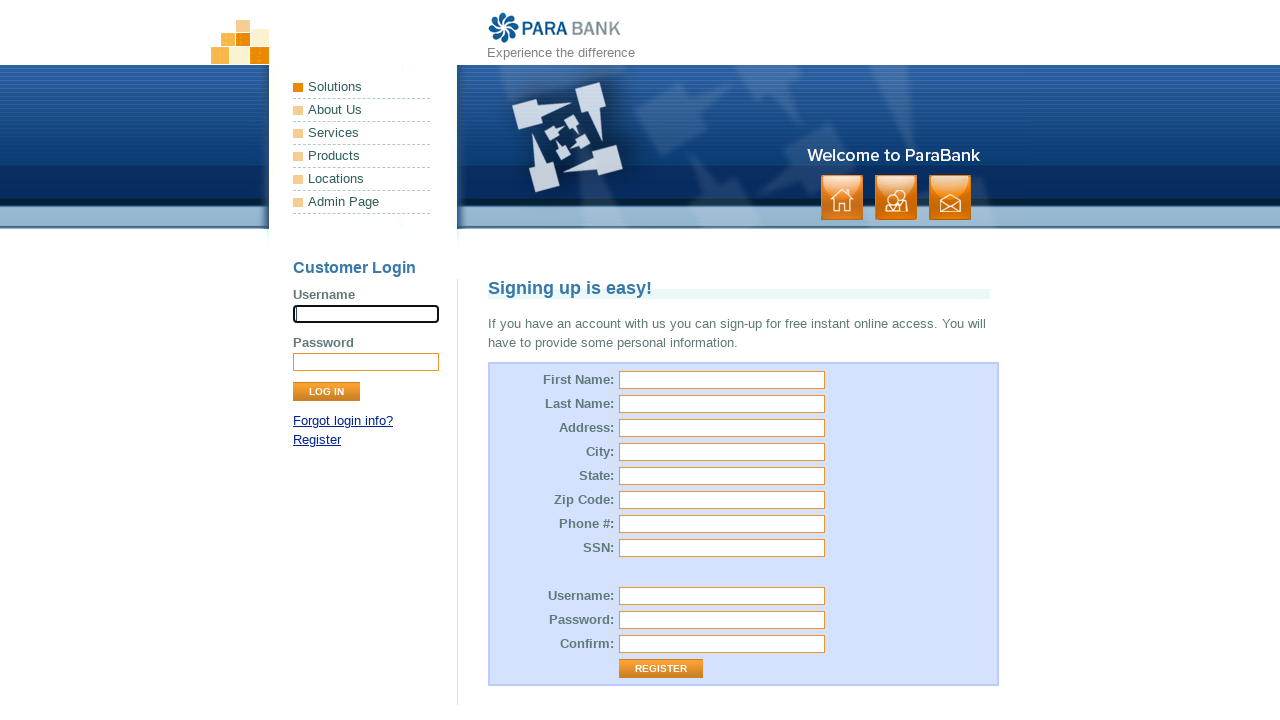

Registration form loaded
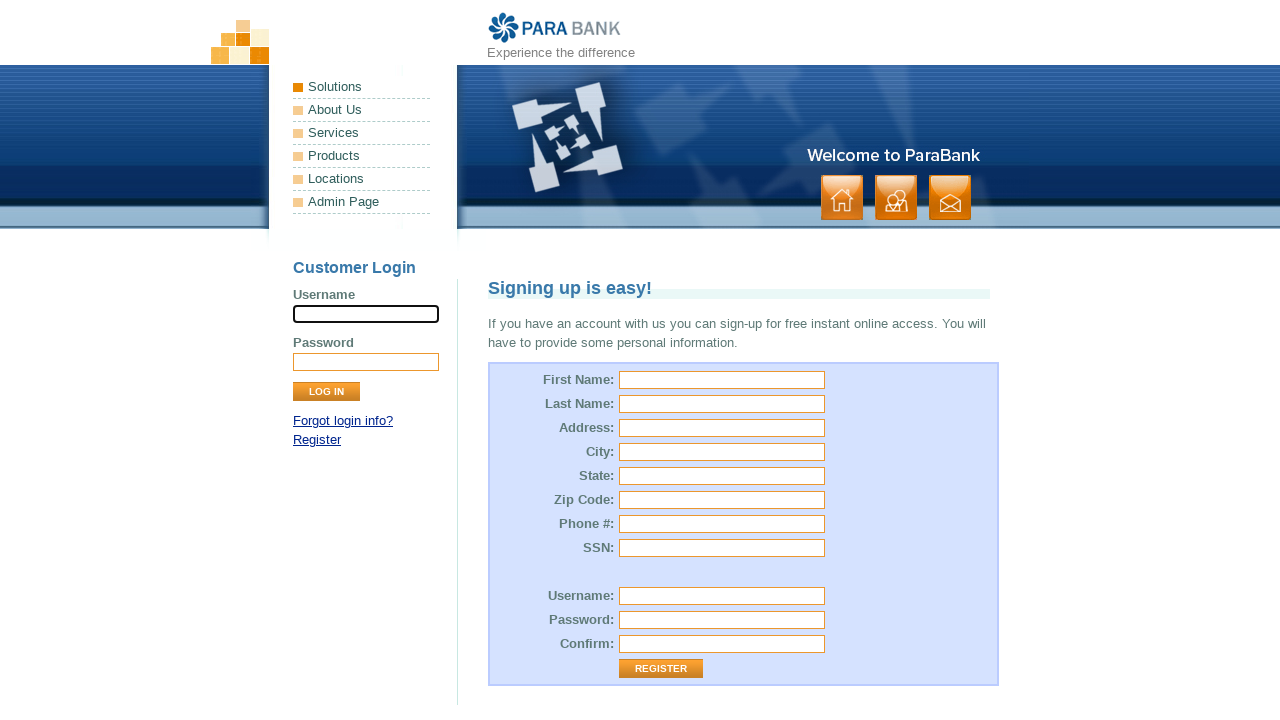

Filled first name with 'Maria' on #customer\.firstName
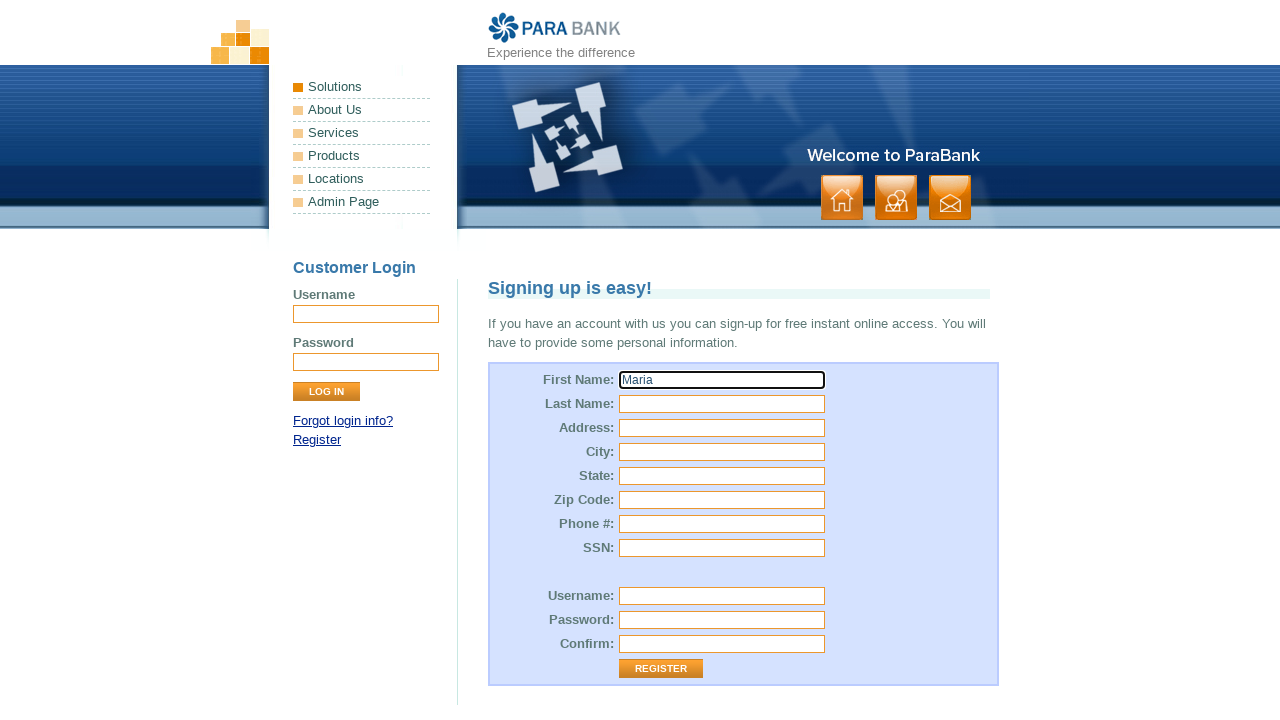

Filled last name with 'Gonzalez' on #customer\.lastName
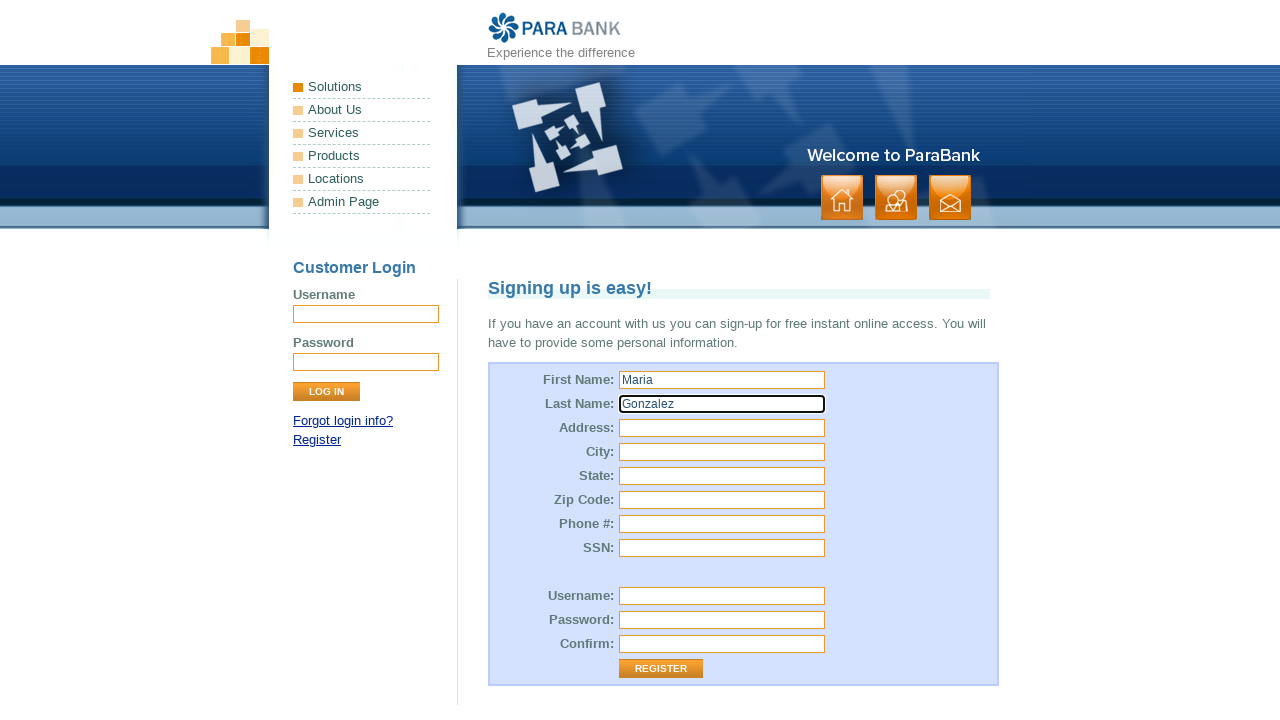

Filled street address with '742 Maple Avenue' on #customer\.address\.street
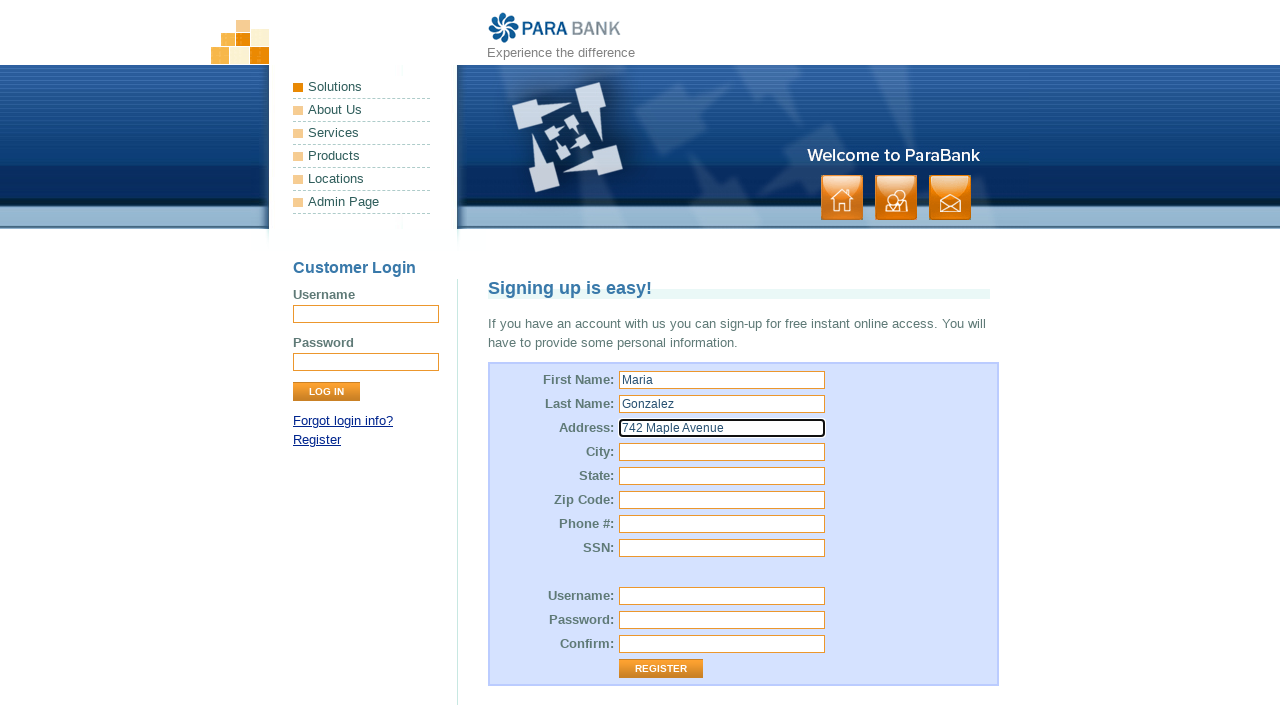

Filled city with 'Orlando' on #customer\.address\.city
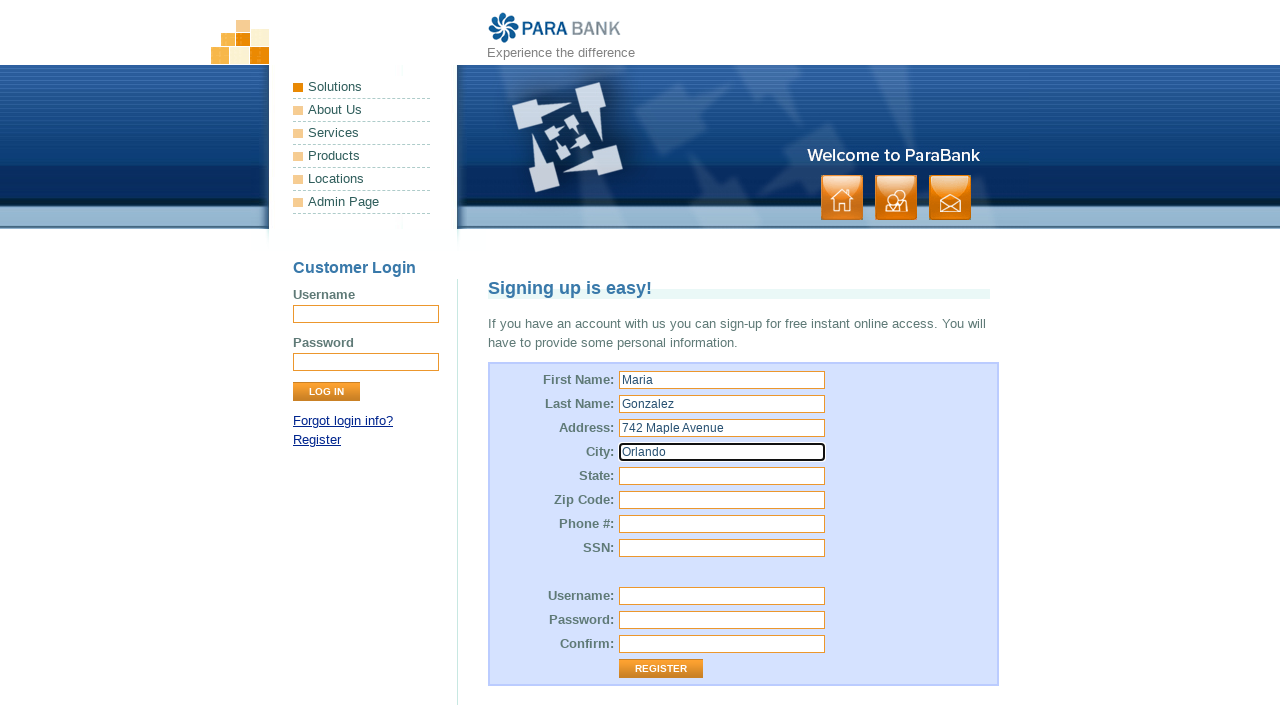

Filled state with 'Florida' on #customer\.address\.state
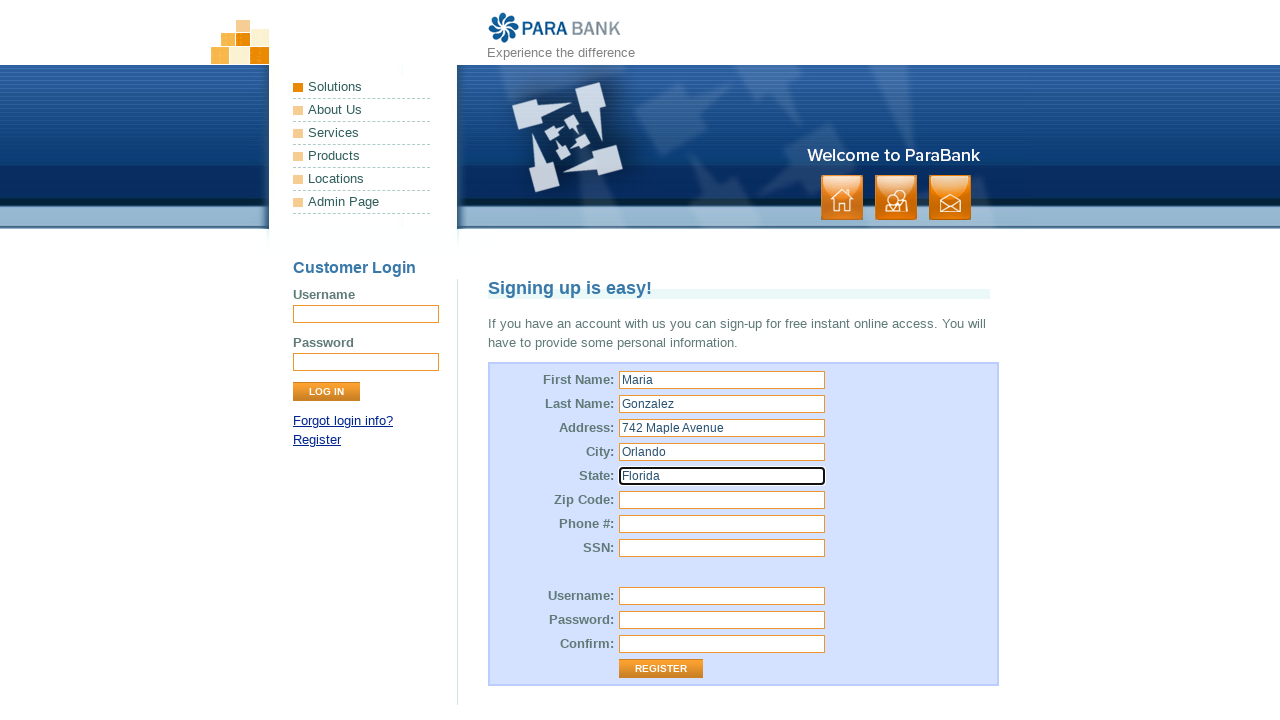

Filled zip code with '32801' on #customer\.address\.zipCode
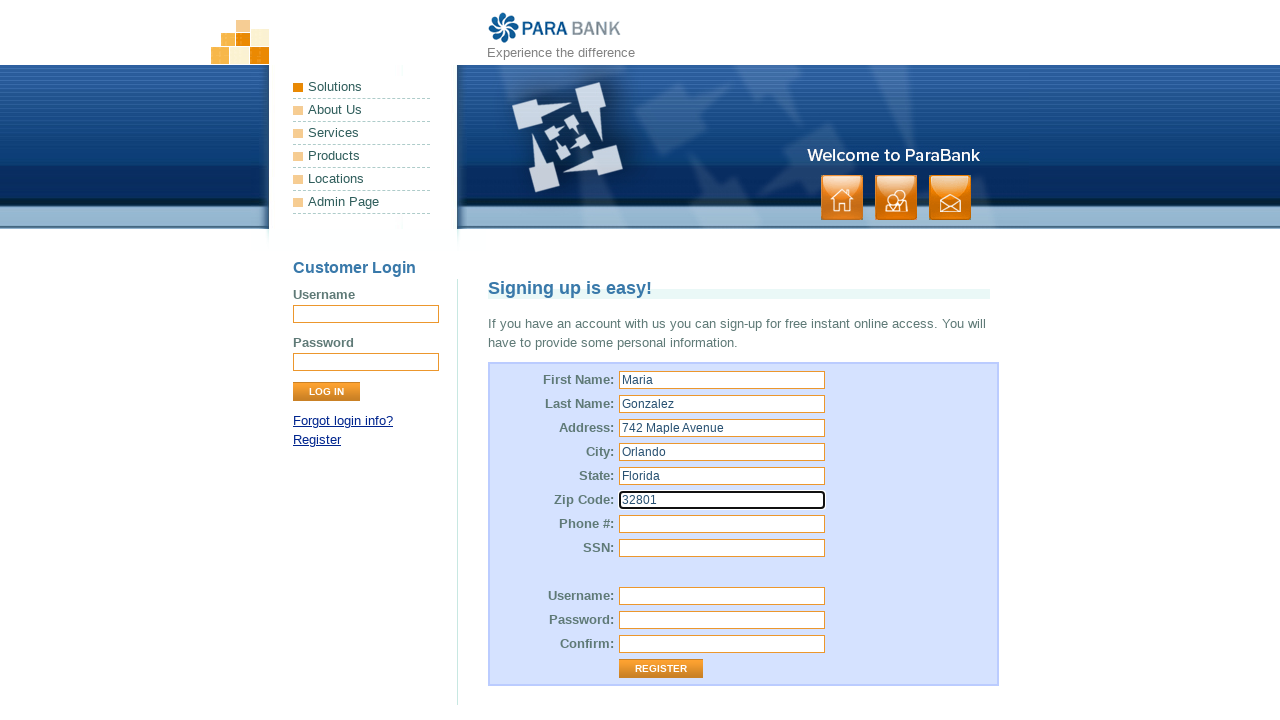

Filled phone number with '4075551234' on #customer\.phoneNumber
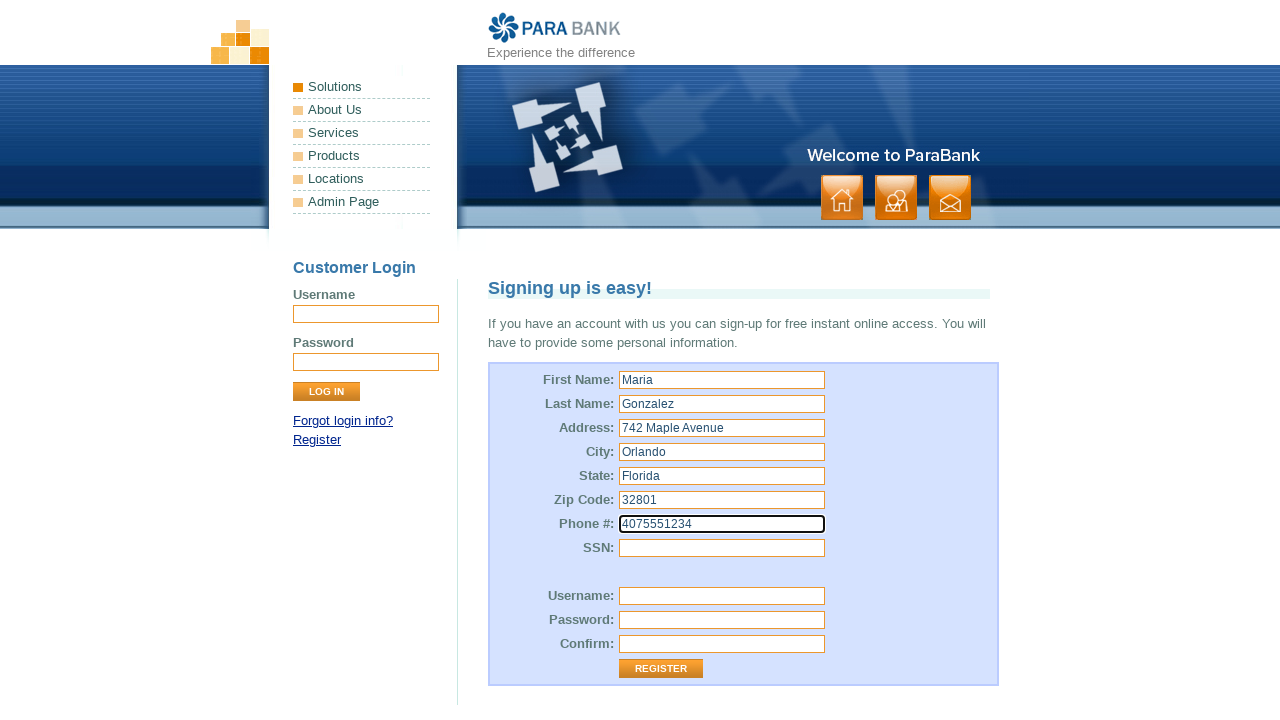

Filled SSN with '456-78-9012' on #customer\.ssn
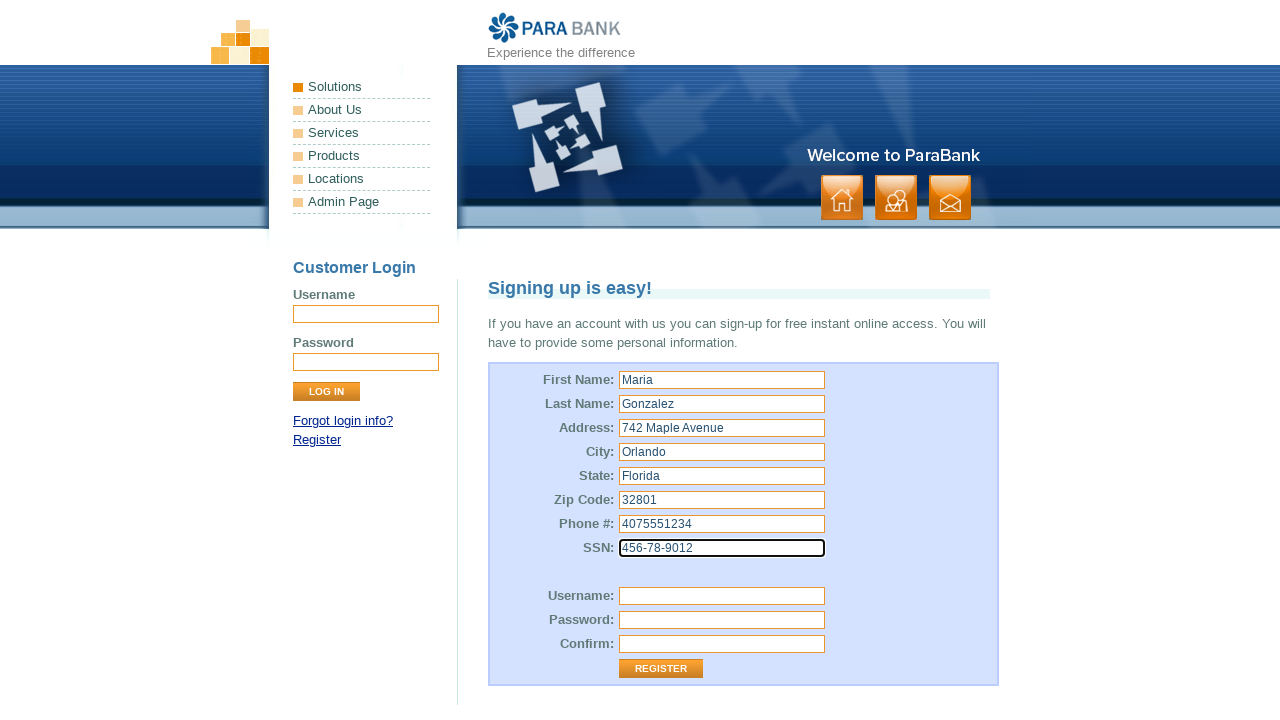

Filled username with 'MariaG2024' on #customer\.username
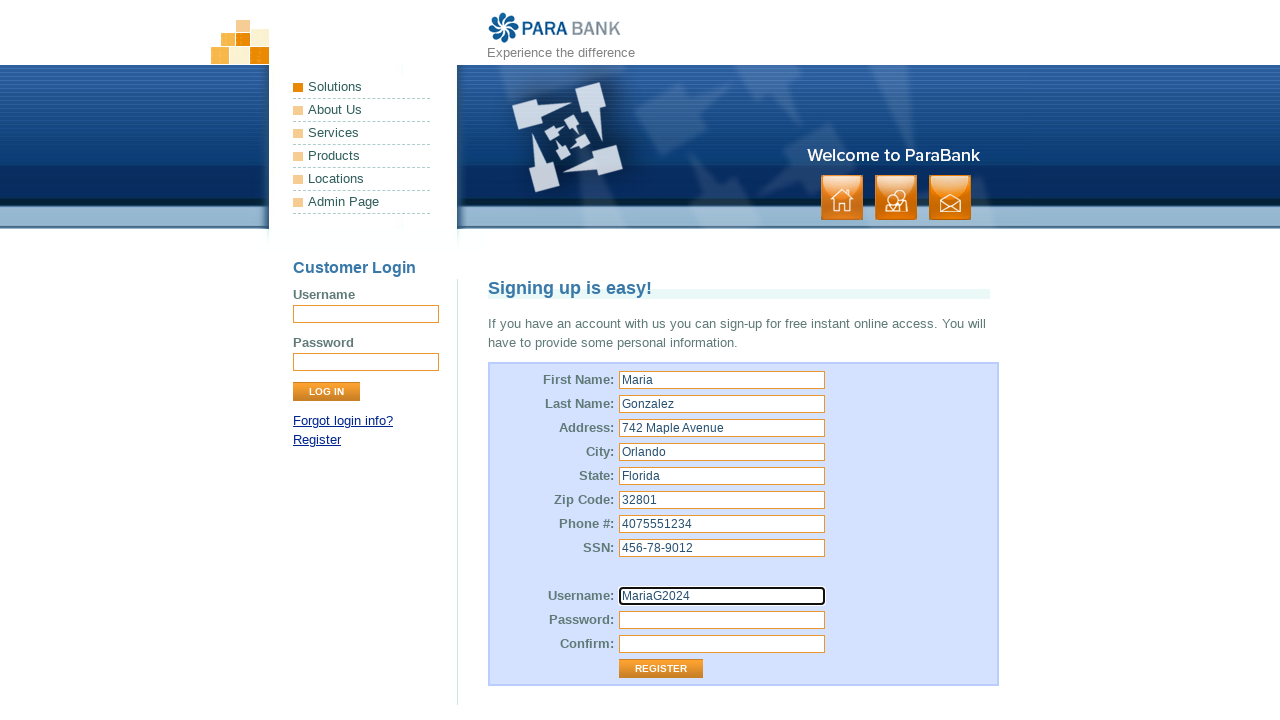

Filled password with 'SecurePass99' on #customer\.password
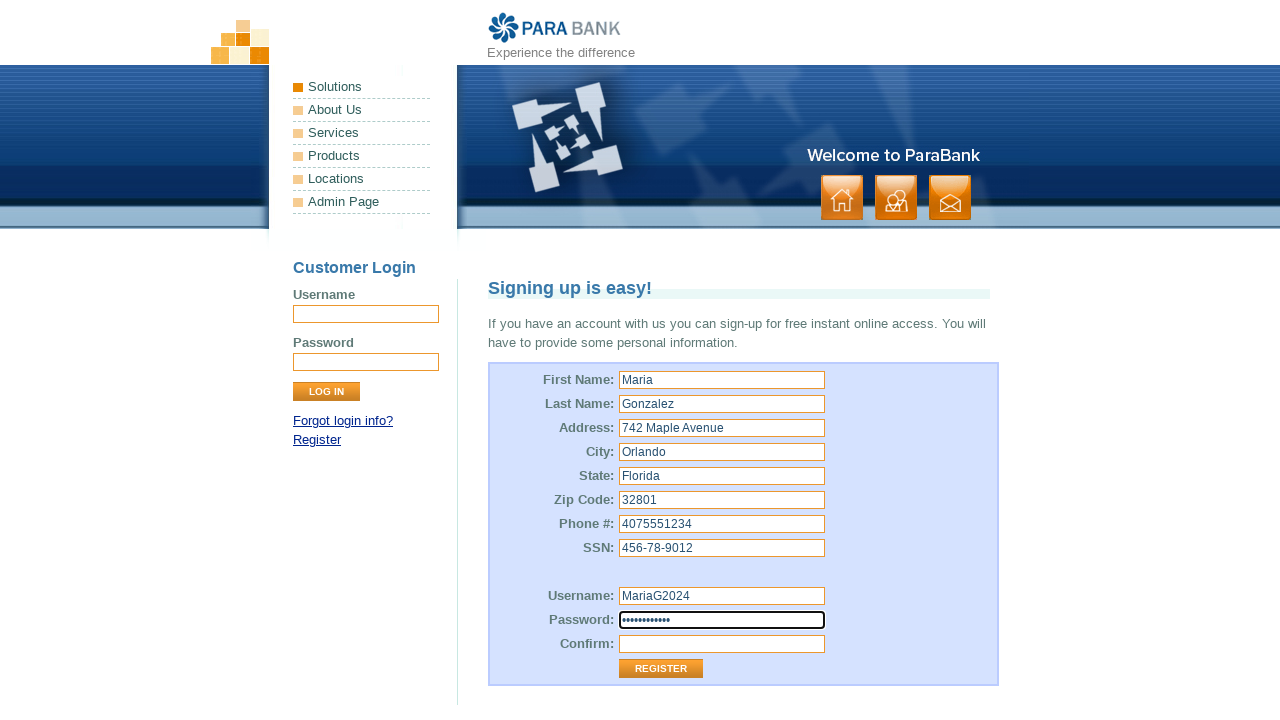

Filled repeated password with 'SecurePass99' on #repeatedPassword
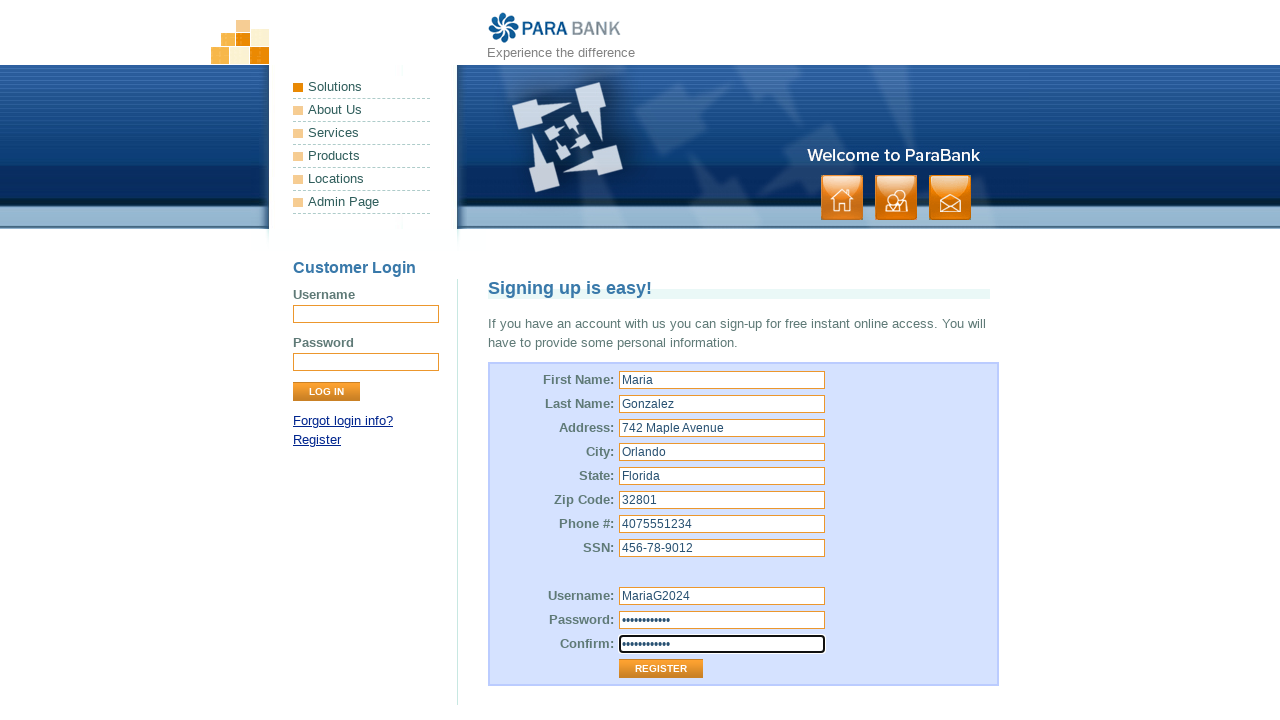

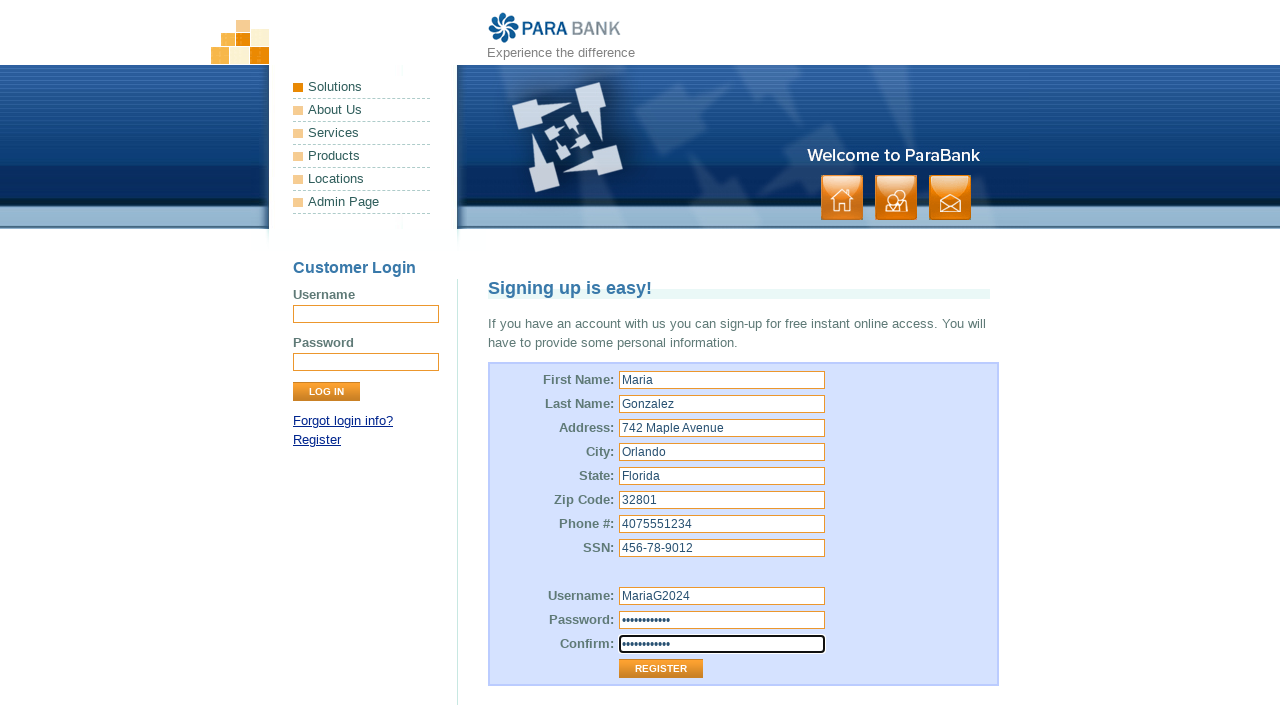